Tests scrolling functionality by scrolling down to an element at the bottom of the page and then scrolling back up using keyboard navigation

Starting URL: https://practice.cydeo.com/

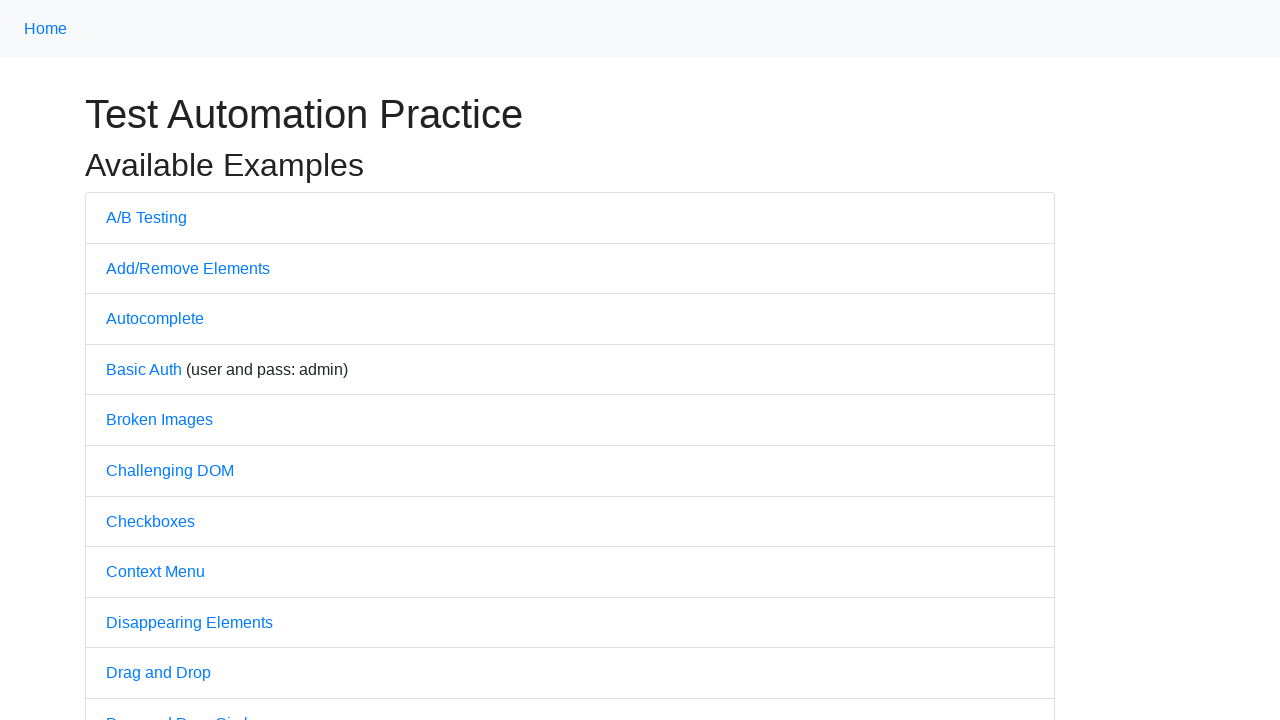

Waited for page to reach networkidle load state
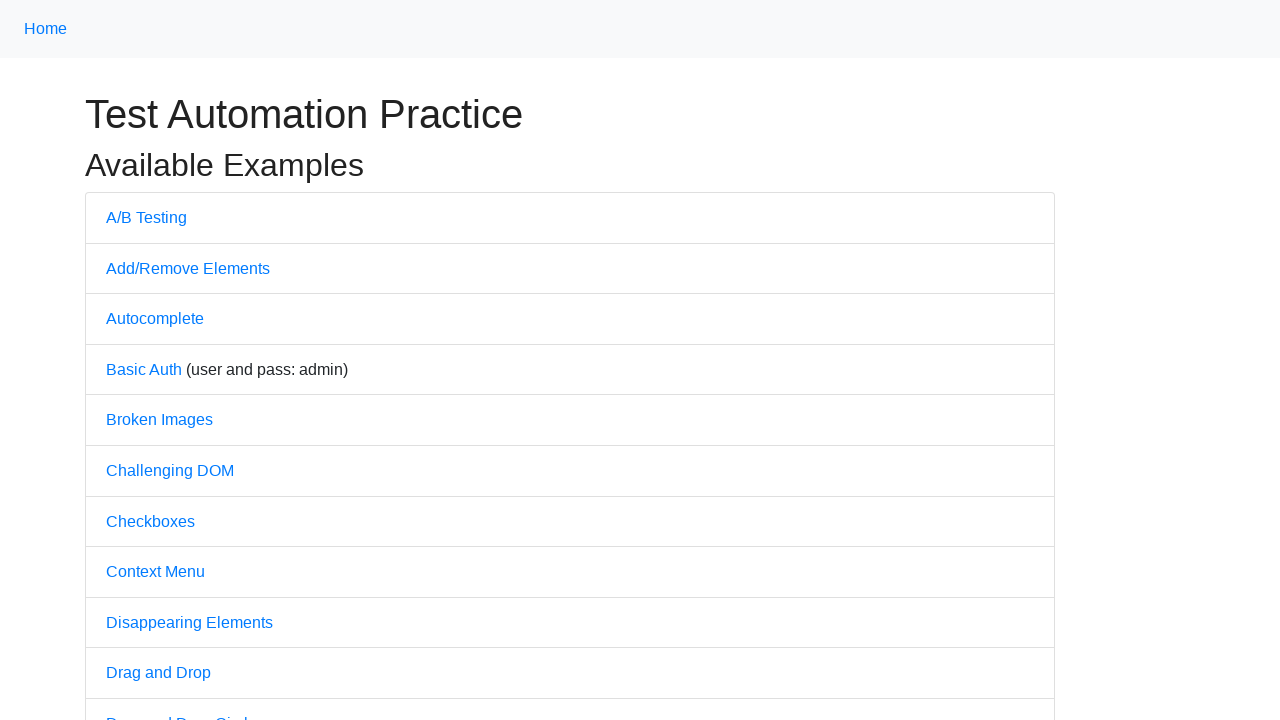

Located 'Powered by CYDEO' element at bottom of page
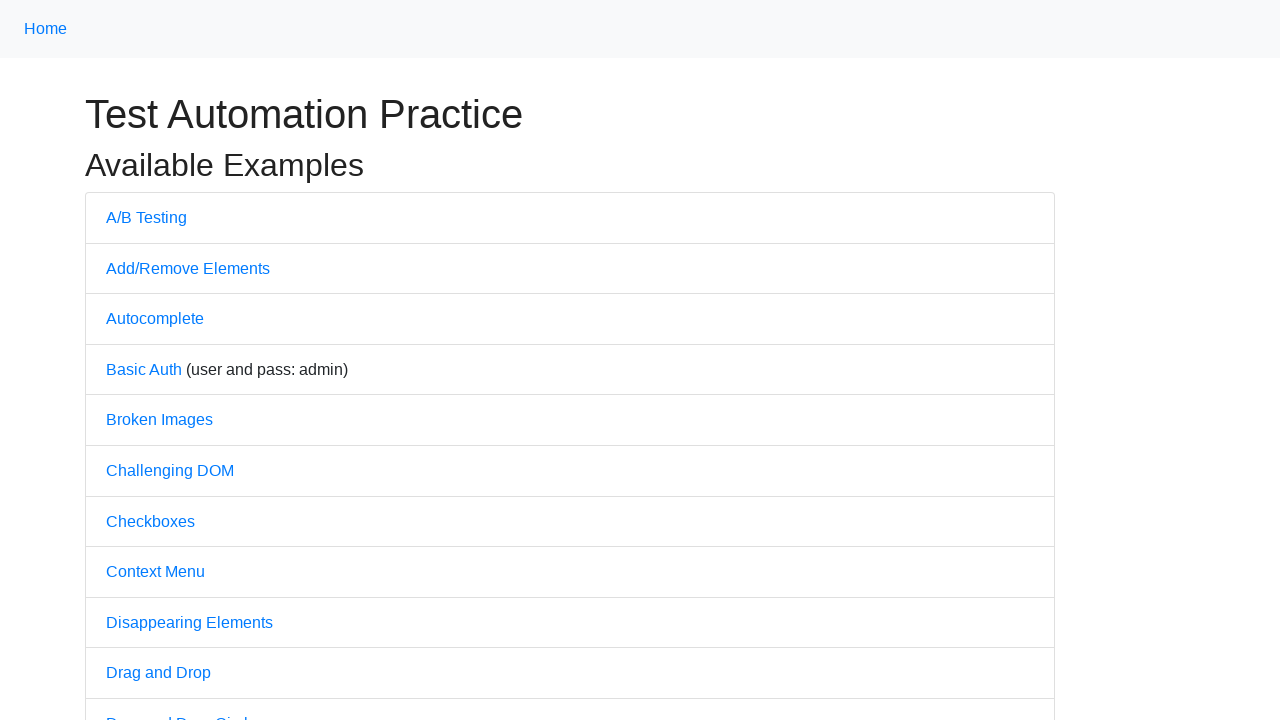

Scrolled down to 'Powered by CYDEO' element
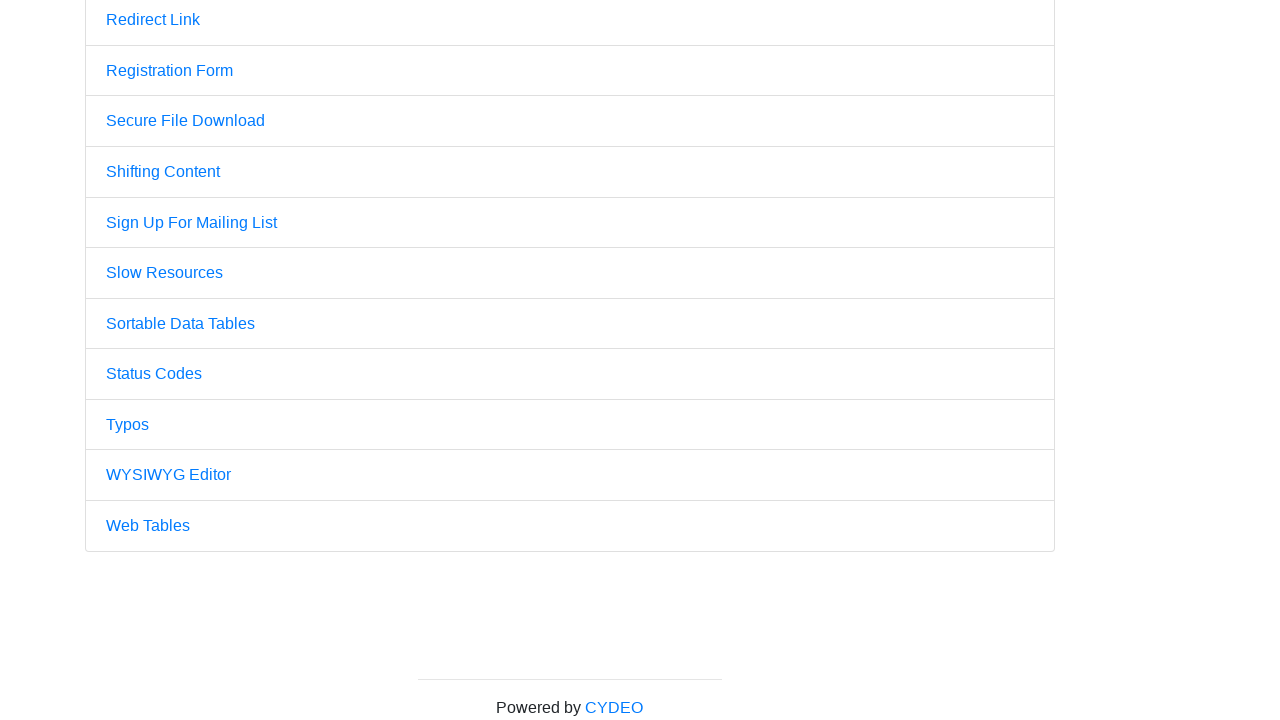

Waited 3 seconds to observe scroll effect
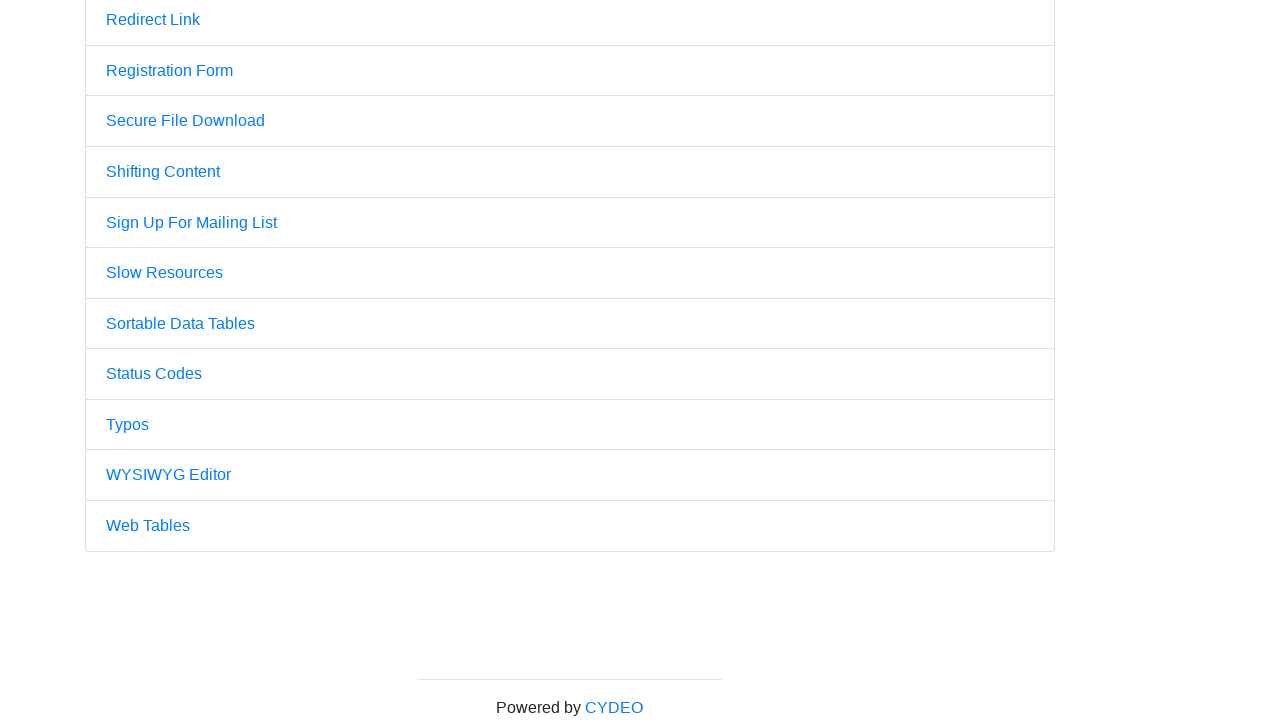

Pressed PageUp key (1st press)
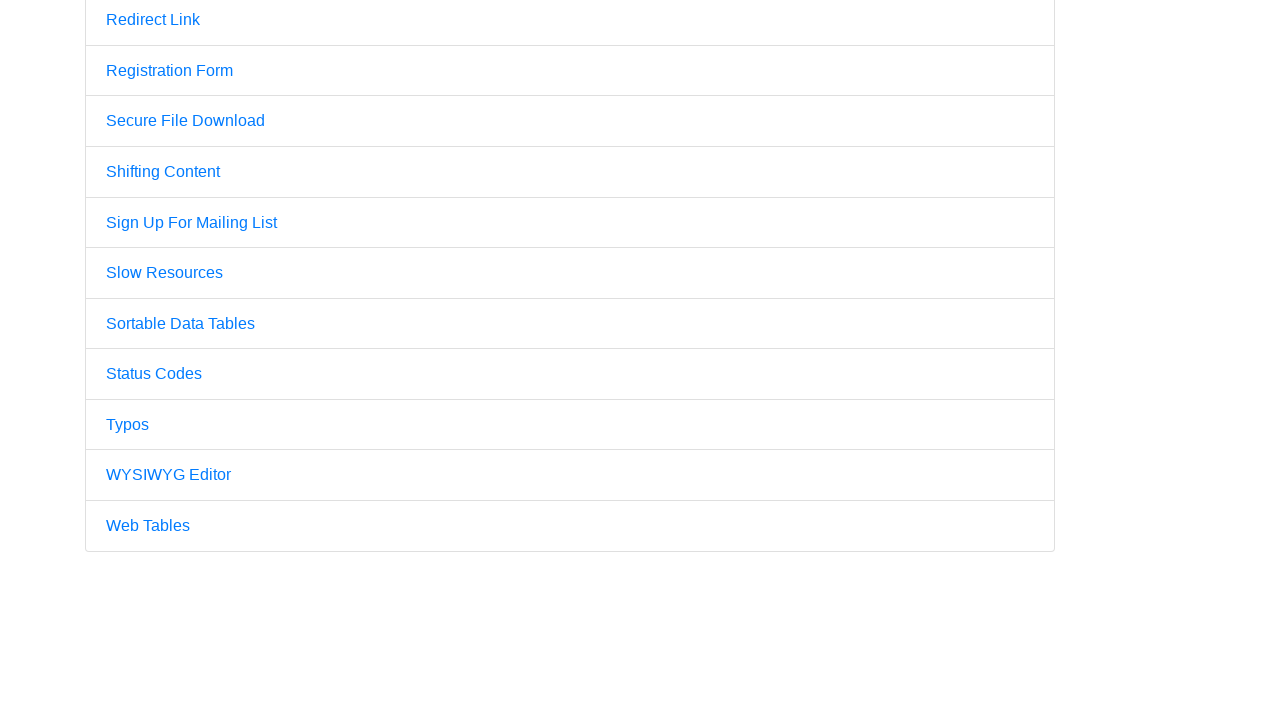

Pressed PageUp key (2nd press)
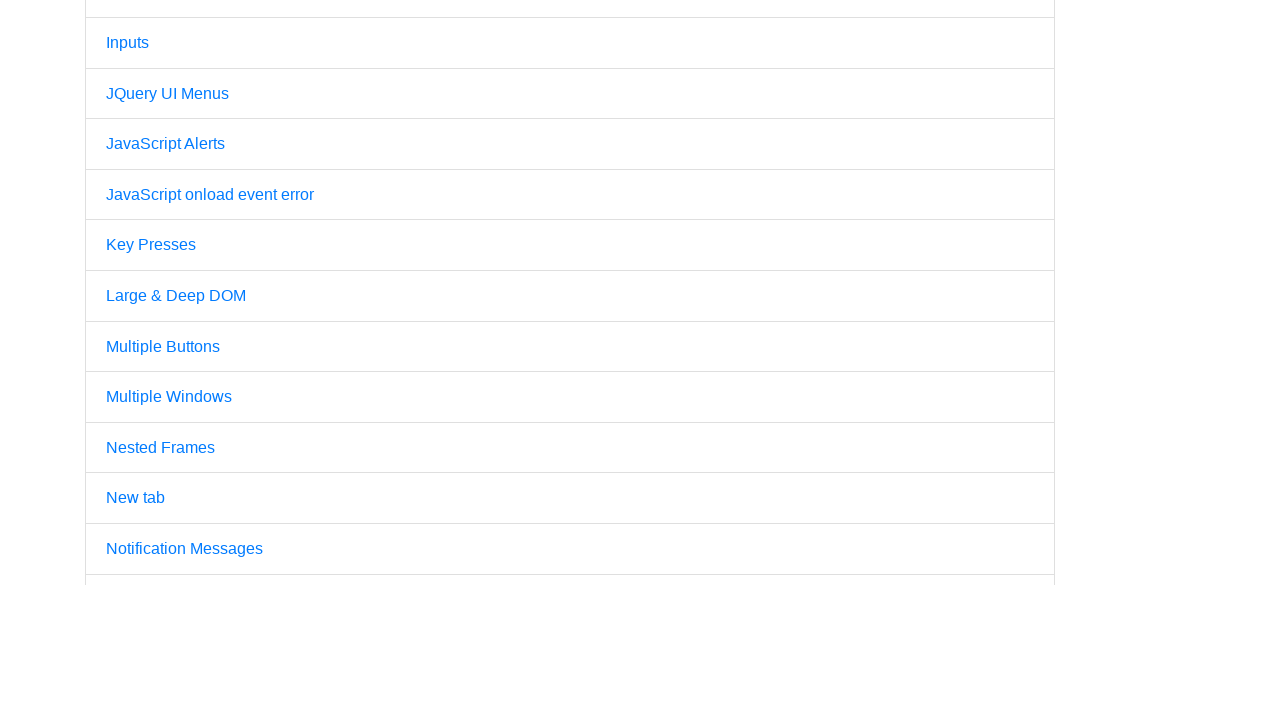

Pressed PageUp key (3rd press) - scrolled back to top
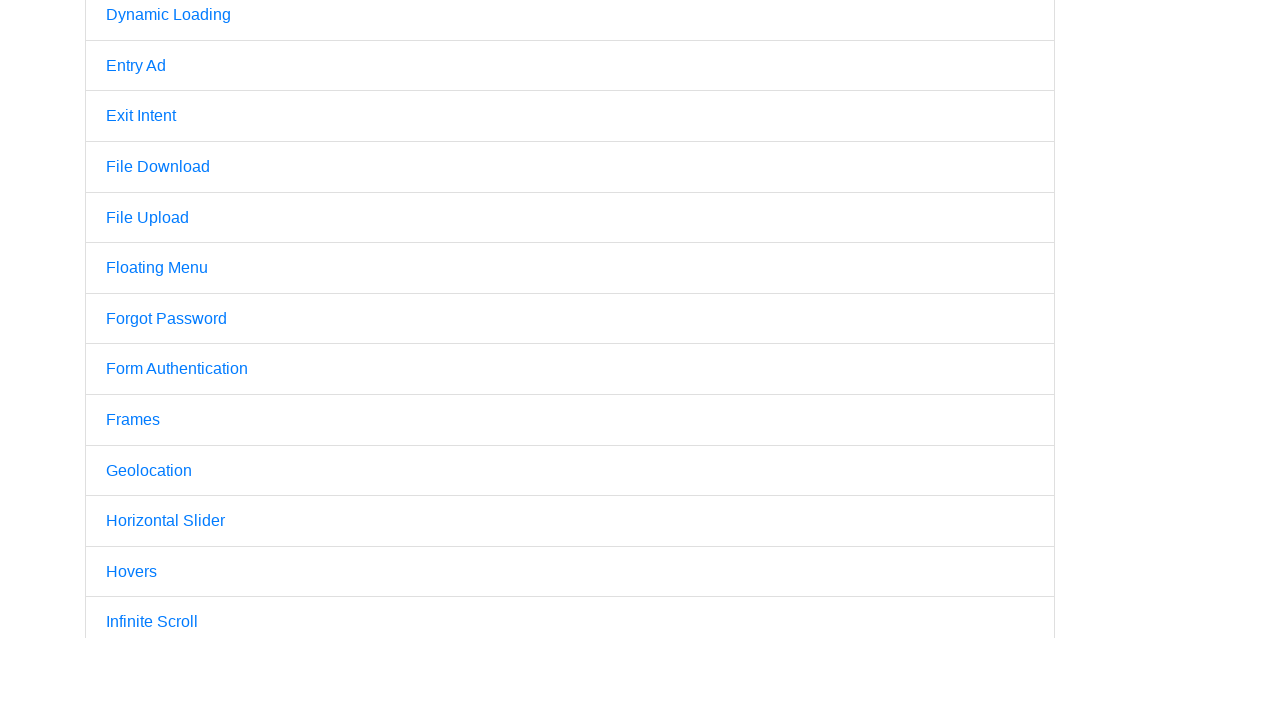

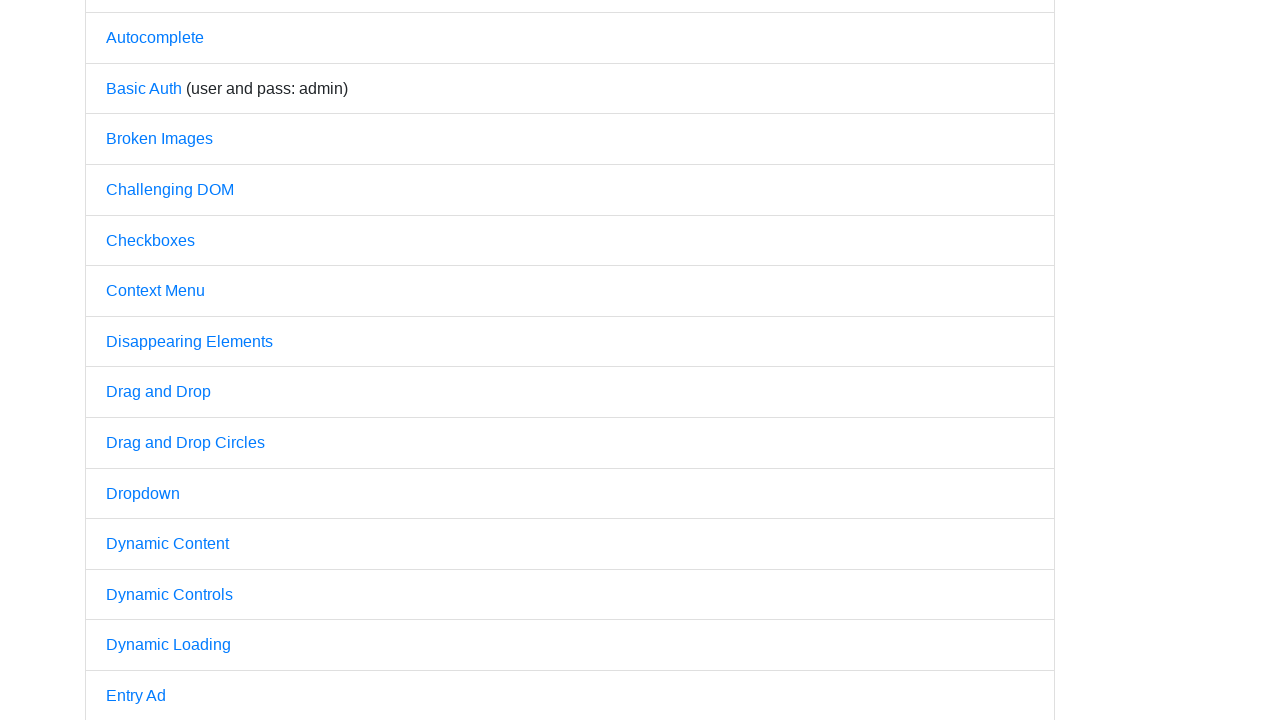